Tests text input functionality by typing "Hello, World!" into an editor field on an input event viewer page

Starting URL: https://d-toybox.com/studio/lib/input_event_viewer.html

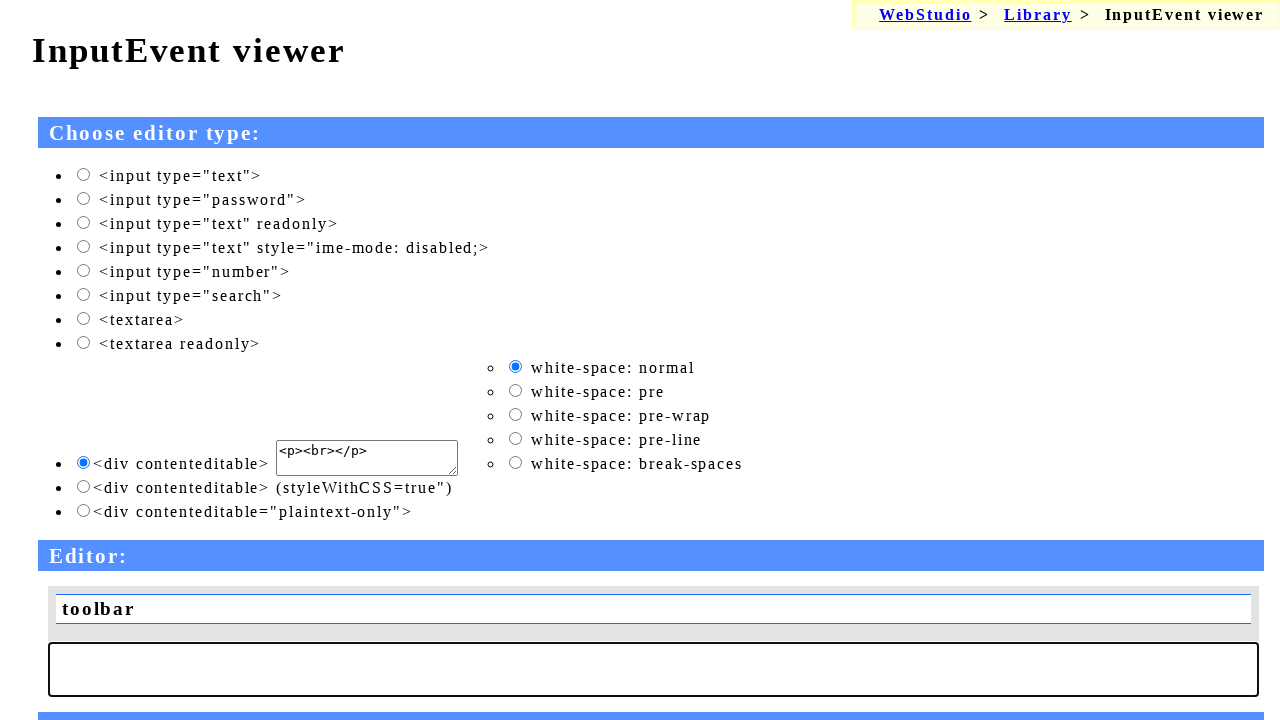

Navigated to input event viewer page
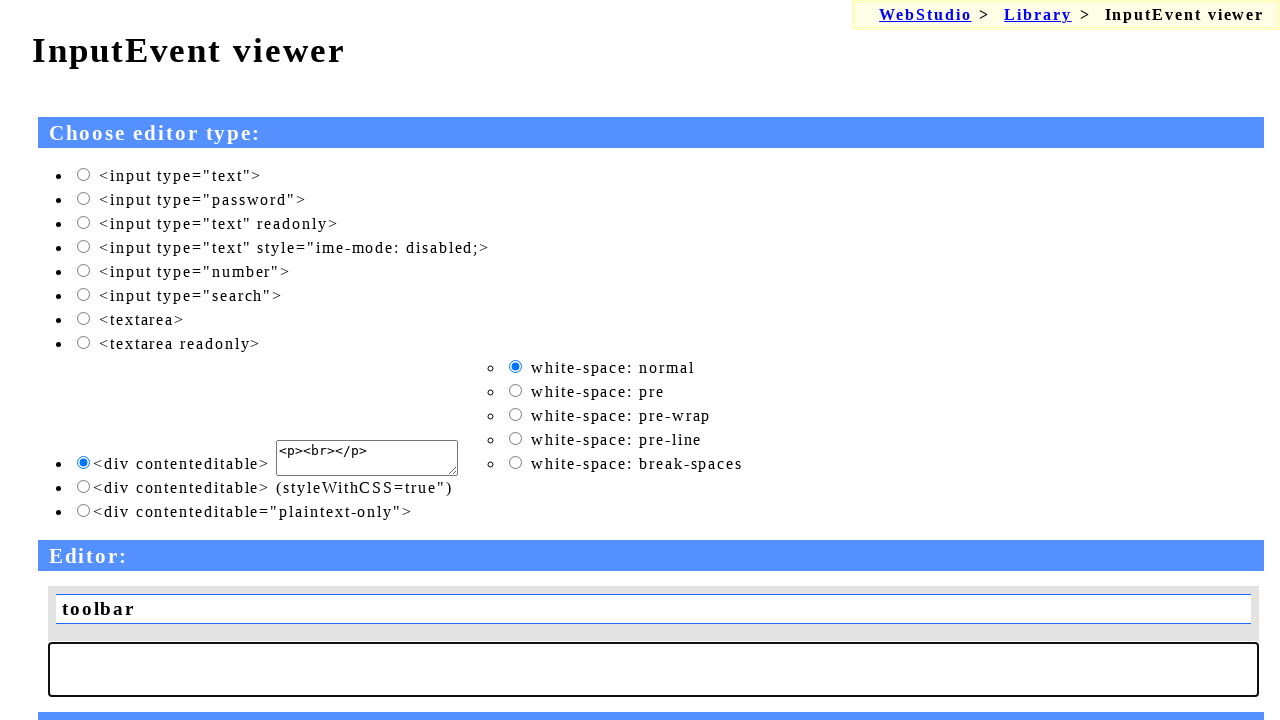

Typed 'Hello, World!' into editor field on #editor
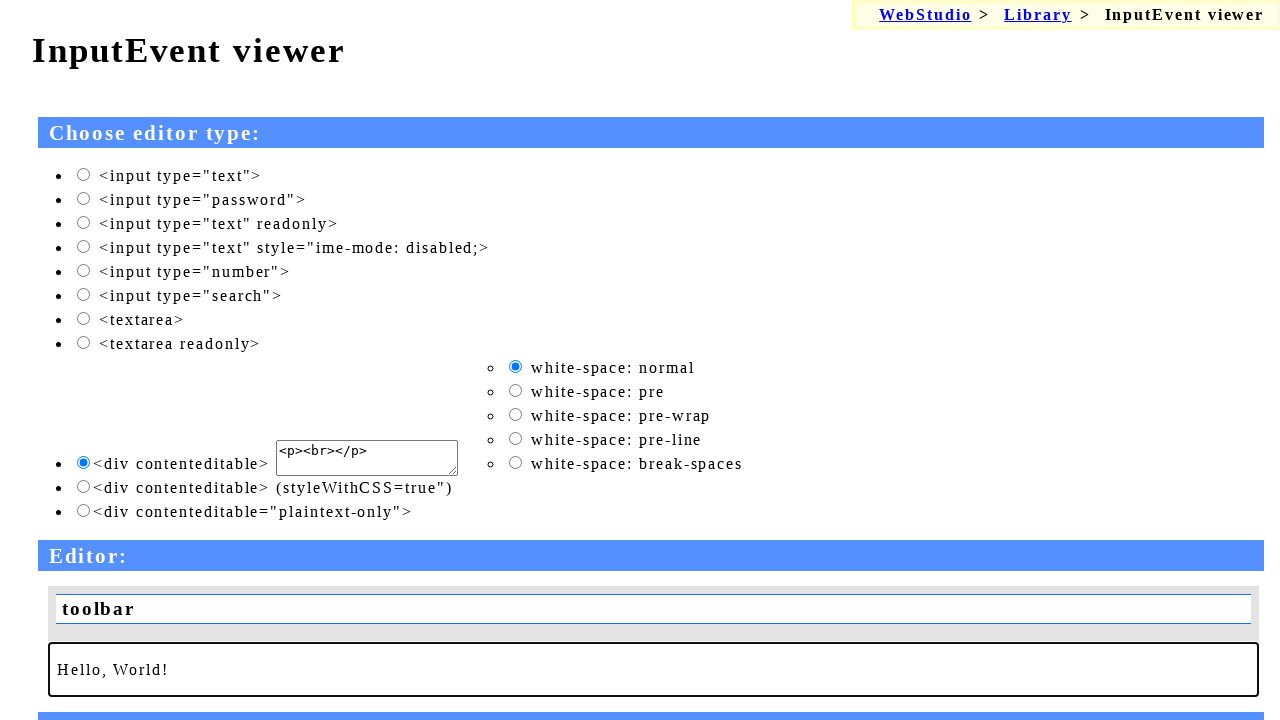

Waited 500ms to ensure input is registered
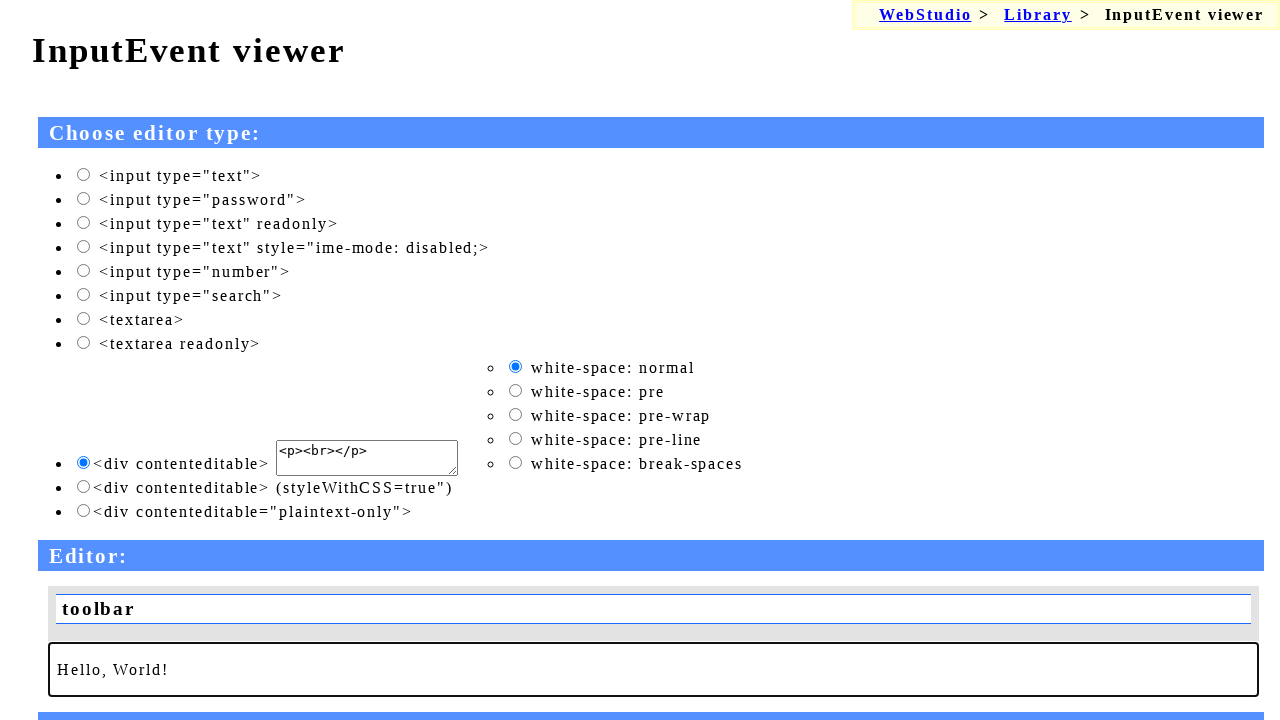

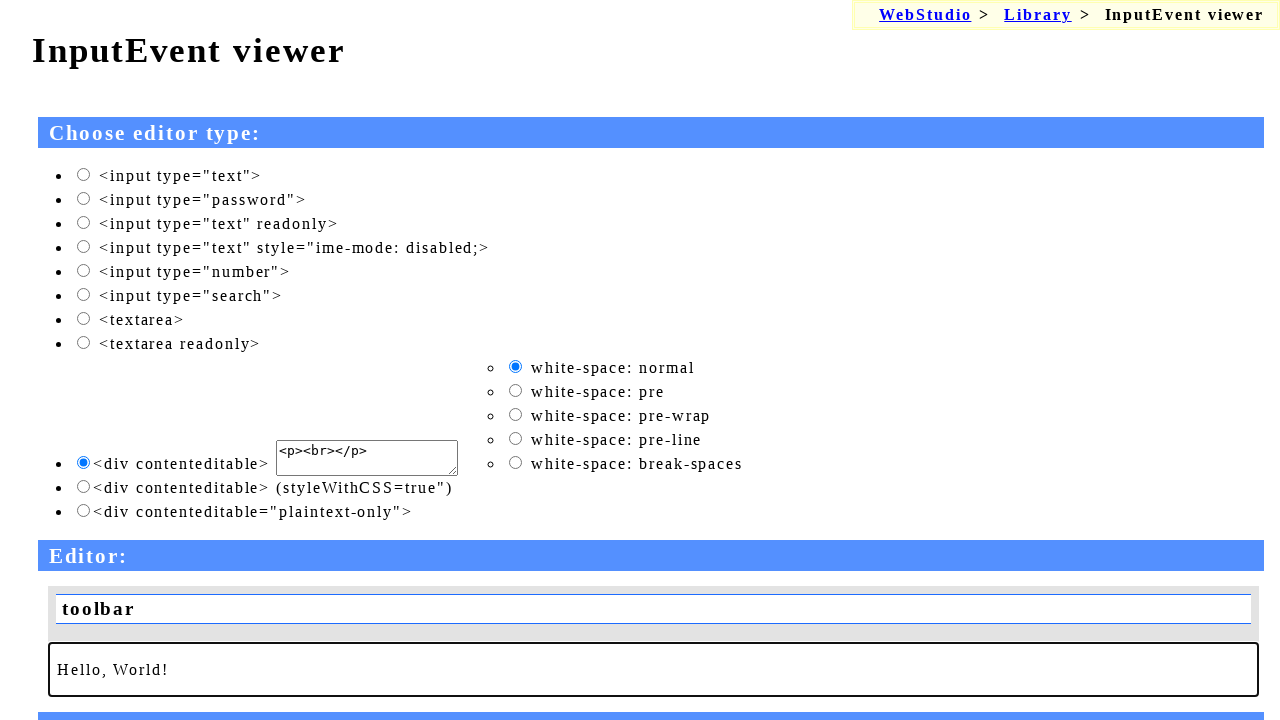